Navigates to a GitHub repository and clicks on the Pull Requests tab to view the list of pull requests

Starting URL: https://github.com/InnaKozlovska/InnaFirstProjekt

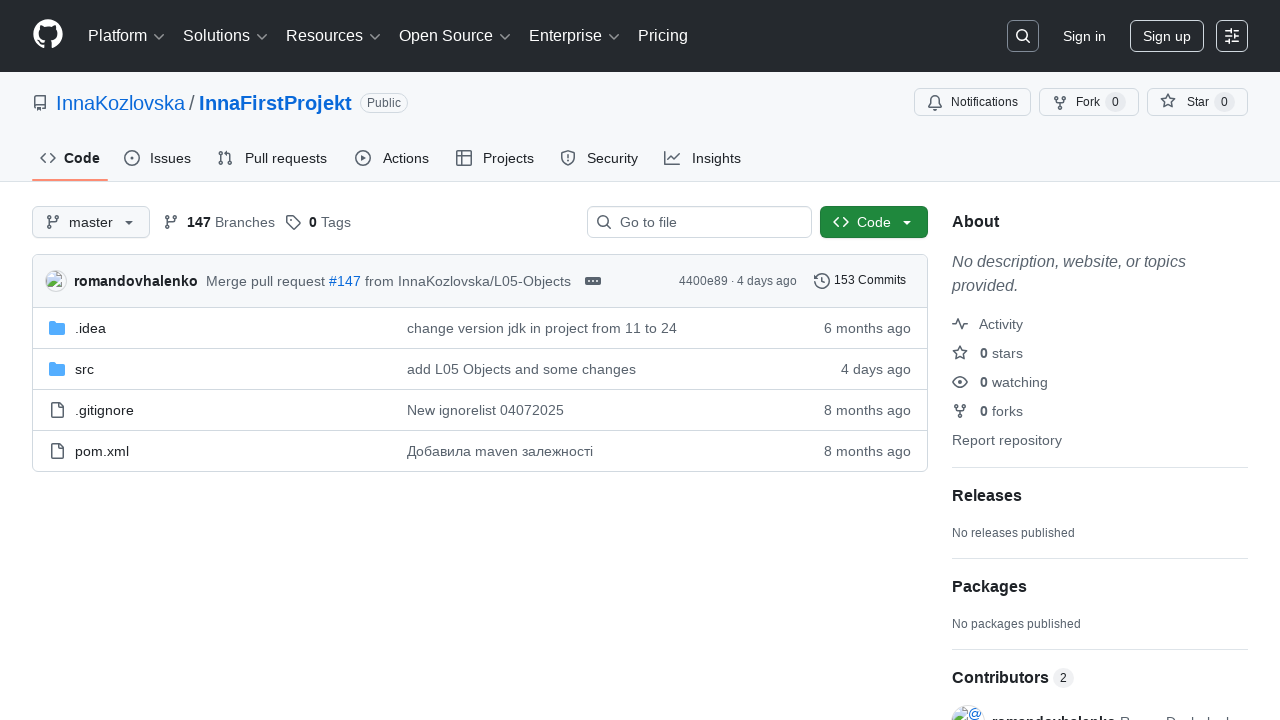

Navigated to GitHub repository
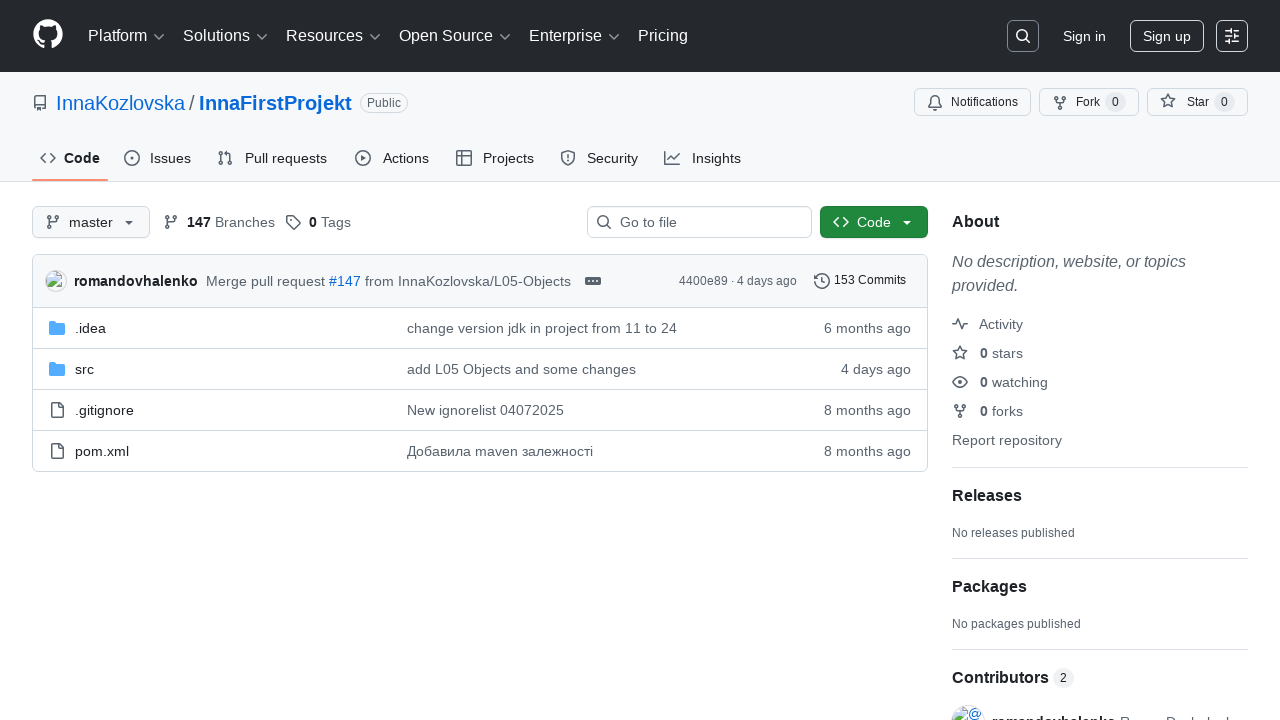

Clicked on Pull Requests tab at (274, 158) on a#pull-requests-tab
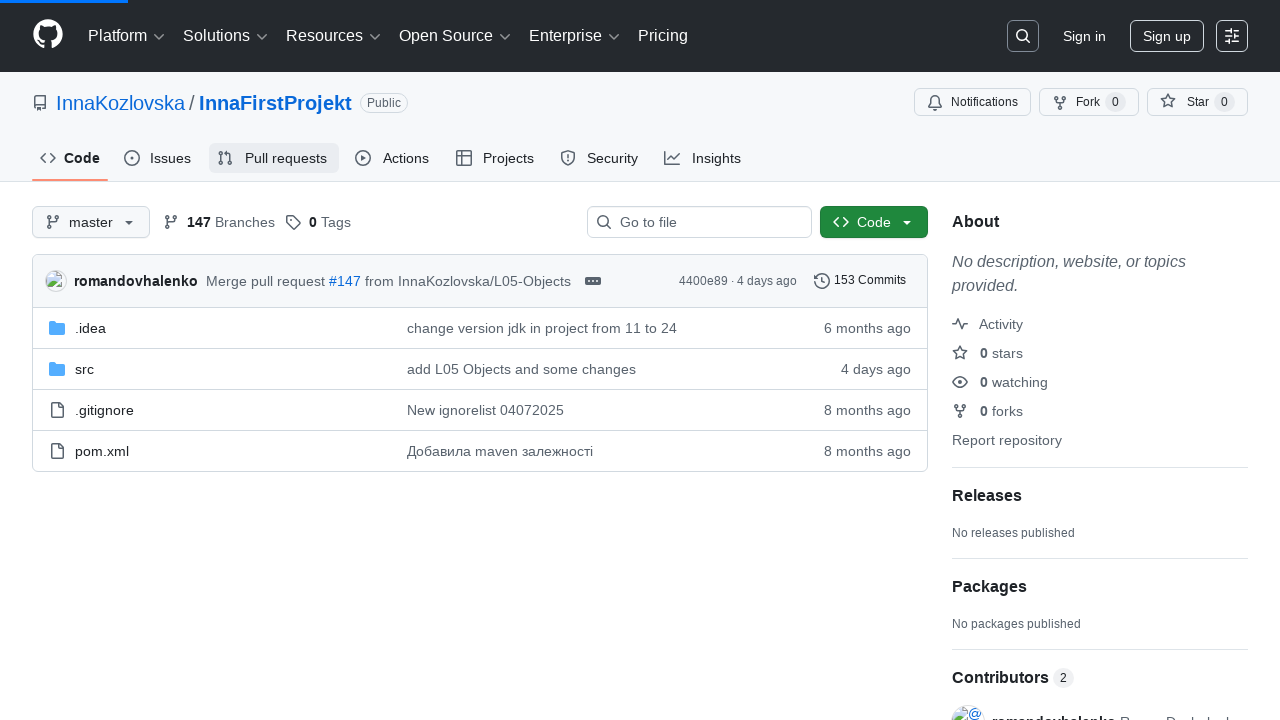

Pull requests list loaded successfully
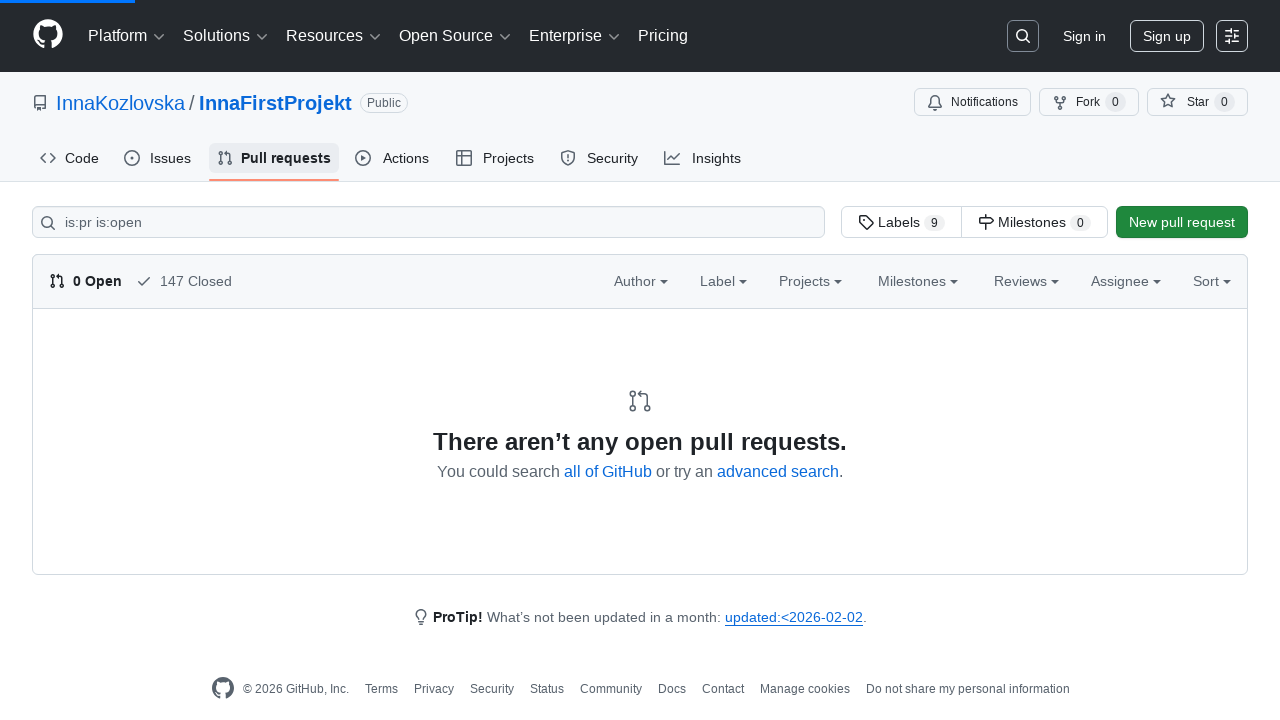

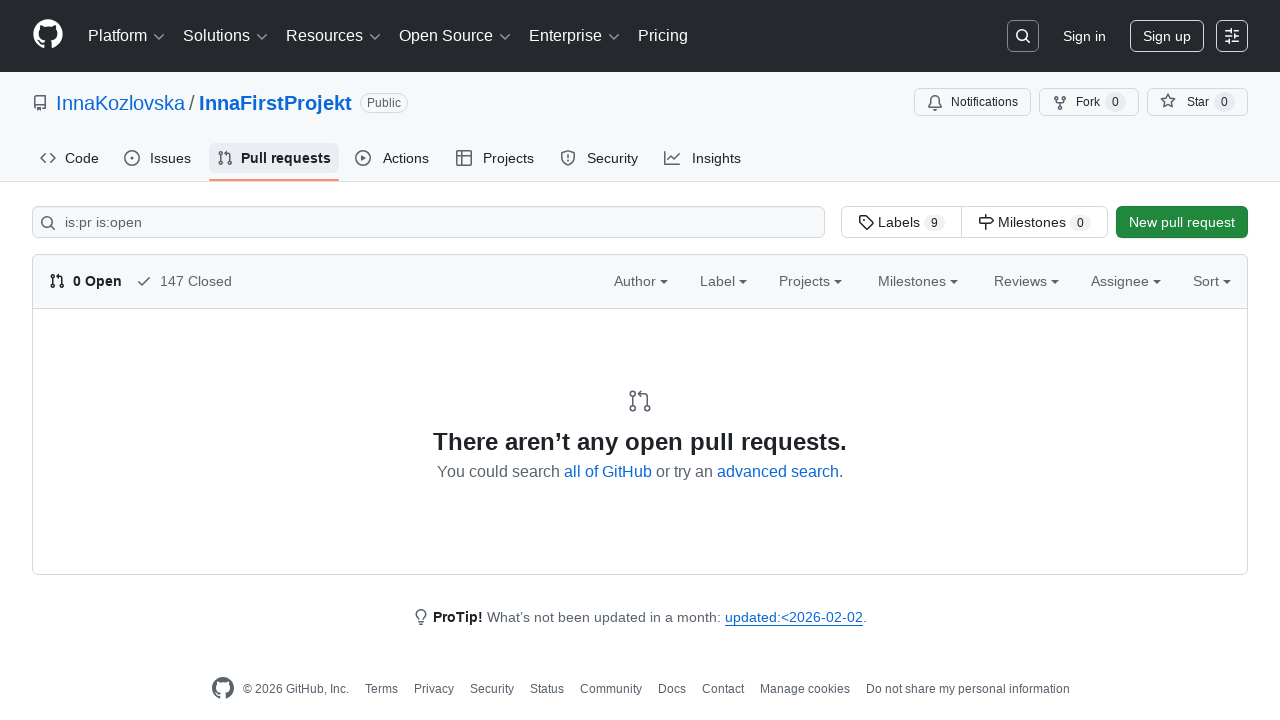